Tests JavaScript alert handling by clicking a button that triggers an alert, accepting the alert, and verifying the result message displays correctly.

Starting URL: https://the-internet.herokuapp.com/javascript_alerts

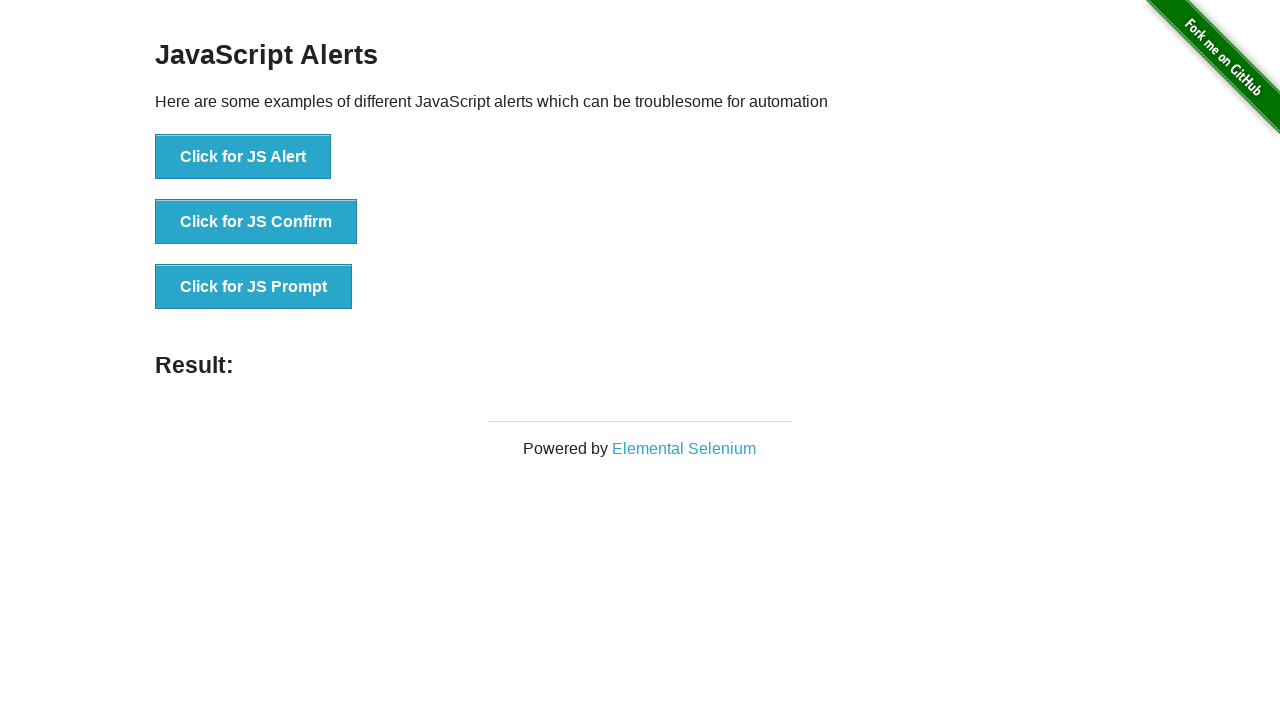

Set up dialog handler to accept JavaScript alert
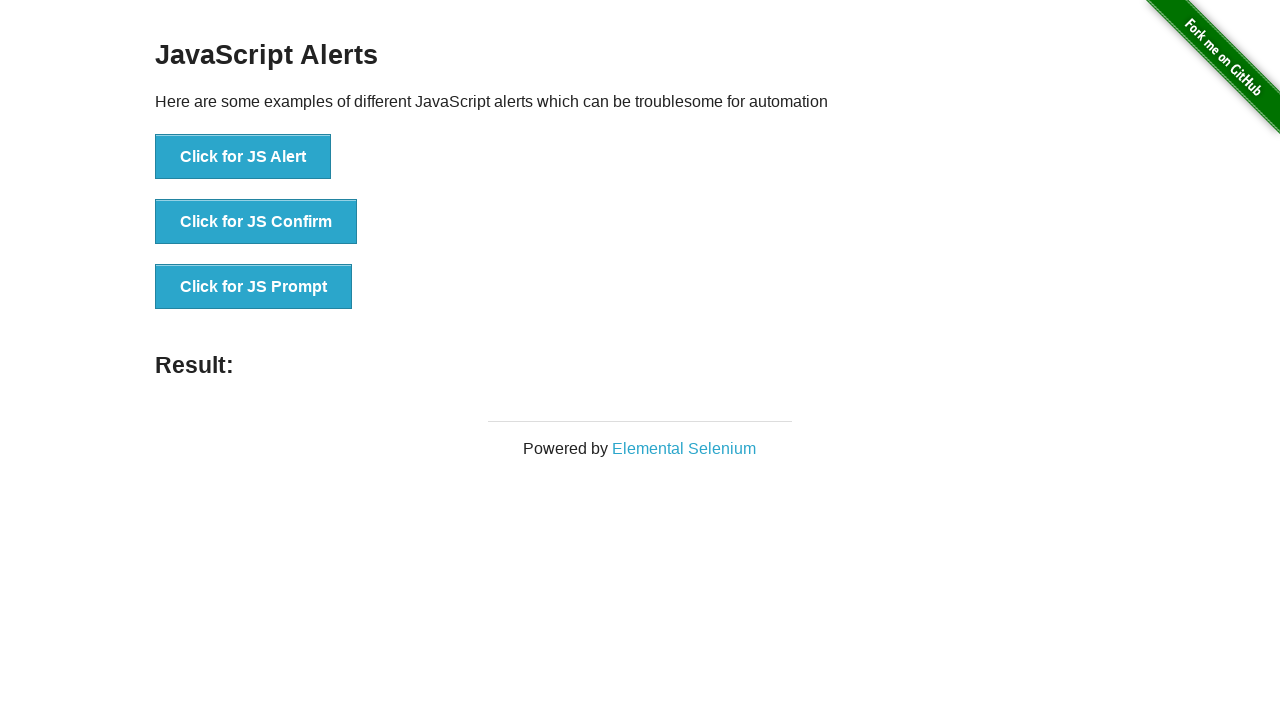

Clicked button to trigger JavaScript alert at (243, 157) on xpath=//button[@onclick='jsAlert()']
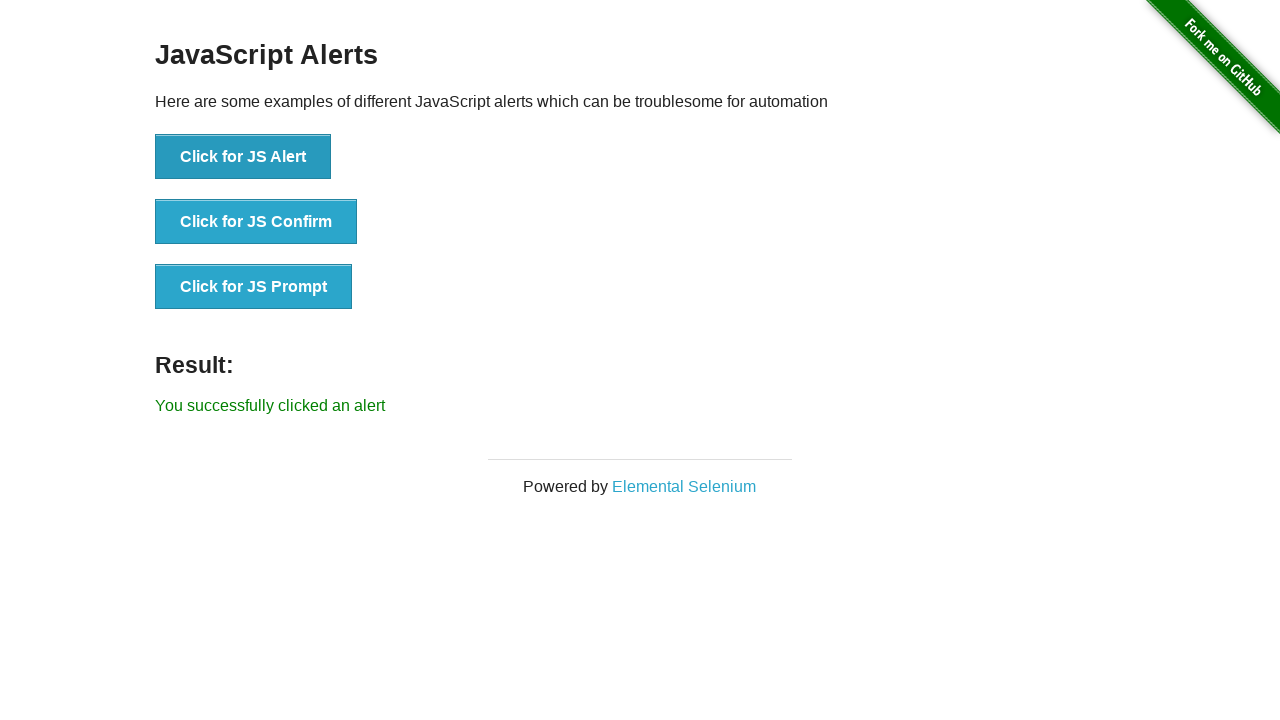

Result message element appeared after alert handling
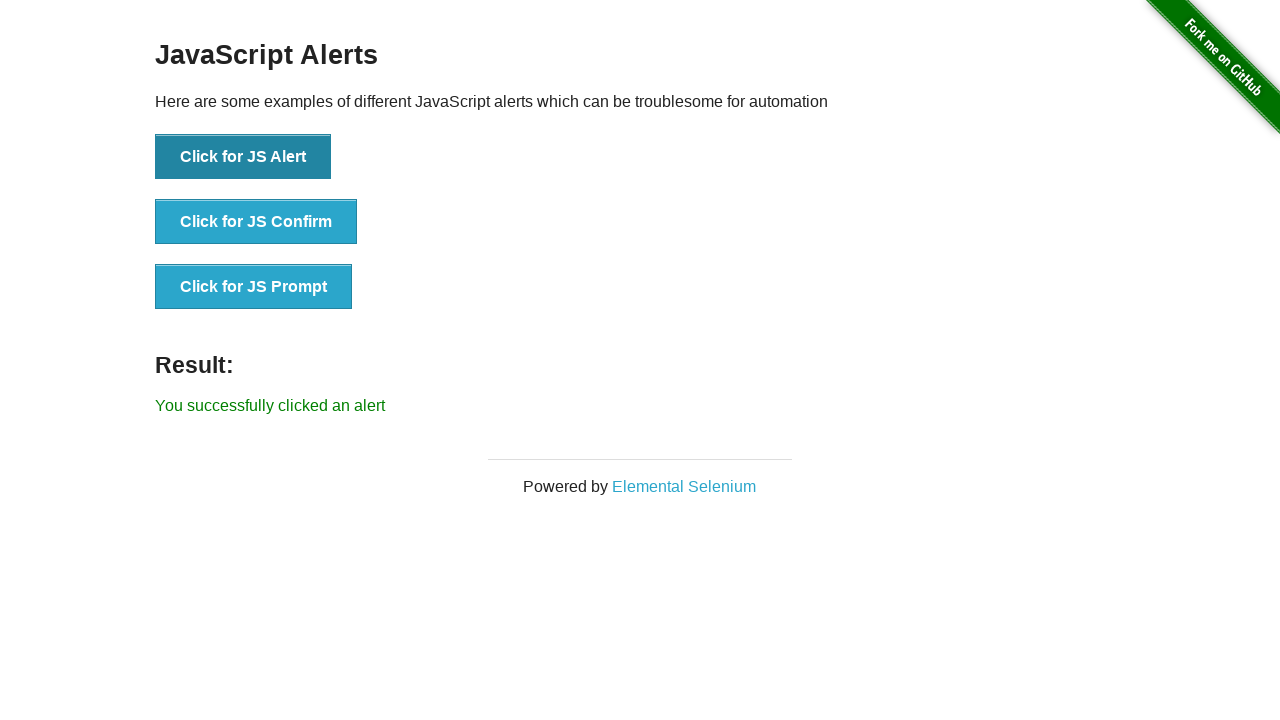

Retrieved result message text content
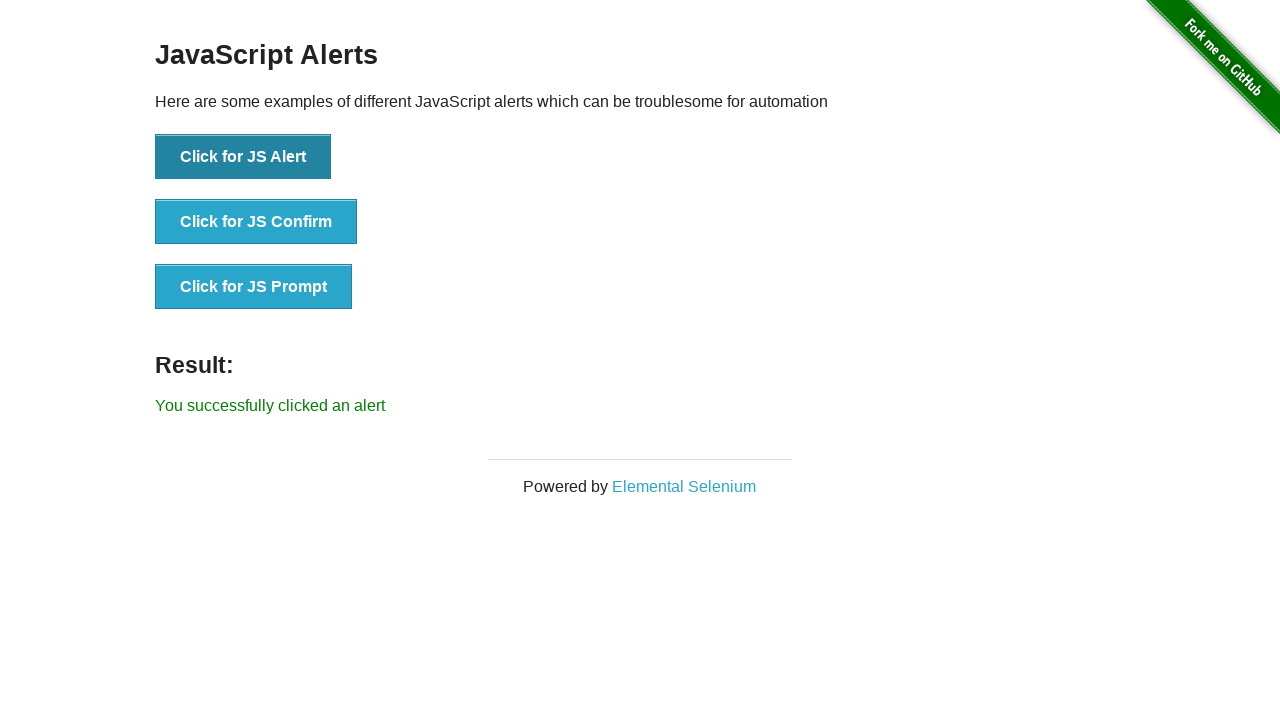

Verified result message equals 'You successfully clicked an alert'
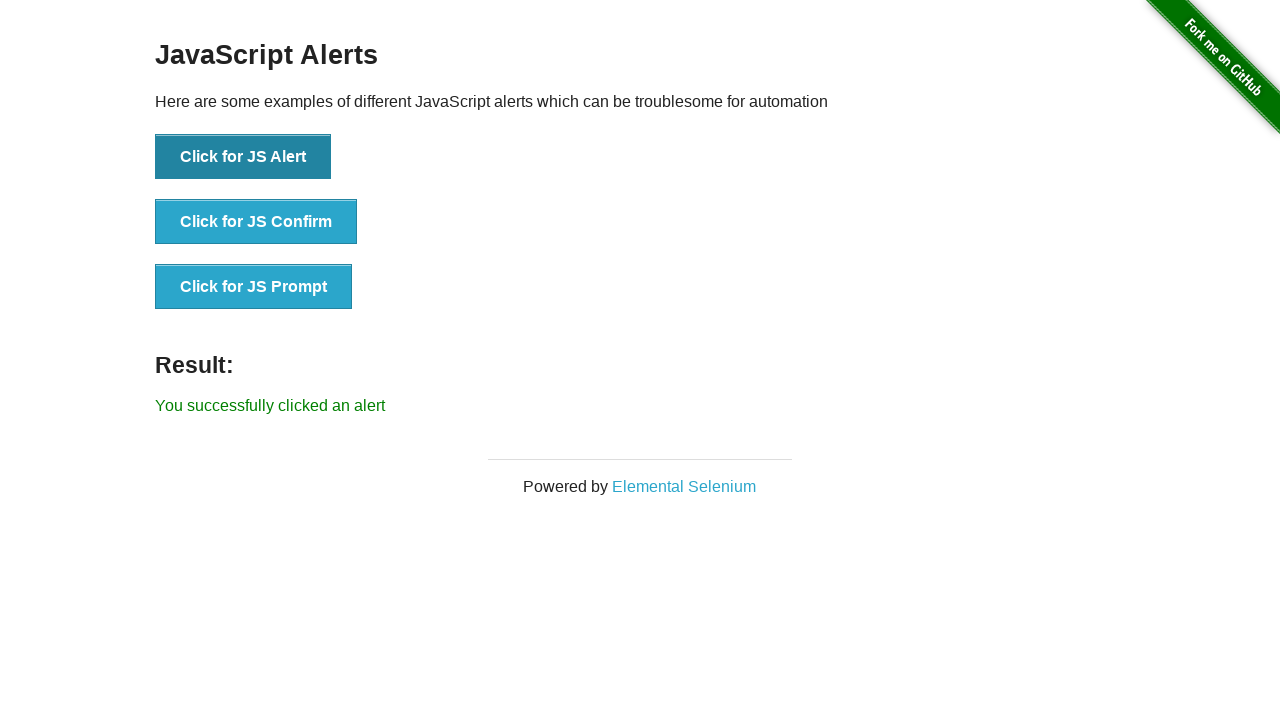

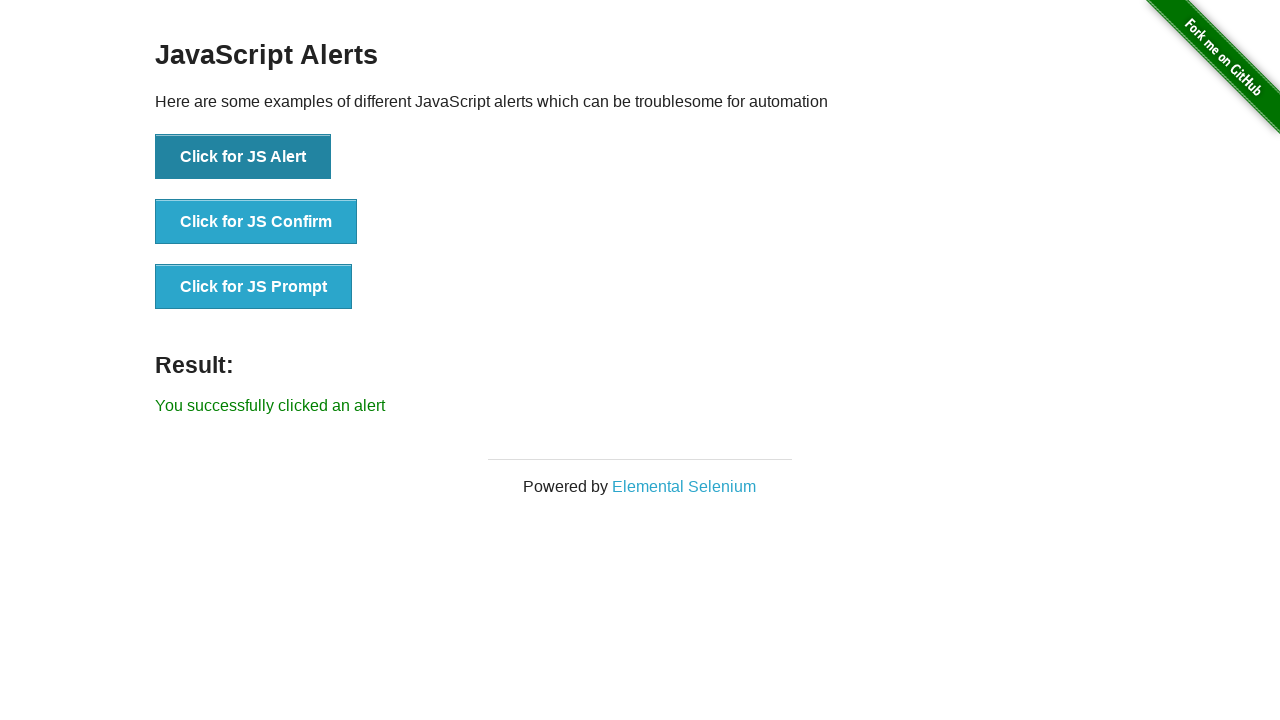